Navigates to the Automation Exercise homepage and accesses the Products page

Starting URL: https://automationexercise.com/

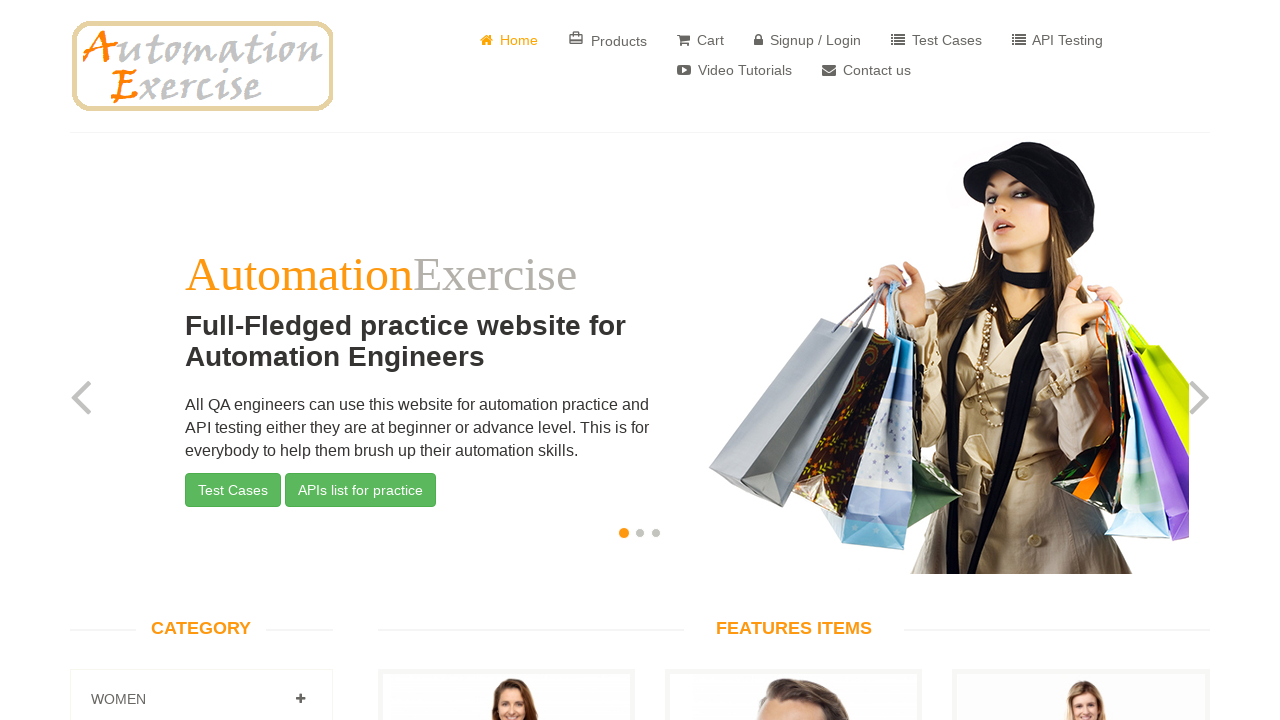

Clicked on Products link in navigation at (608, 40) on a[href='/products']
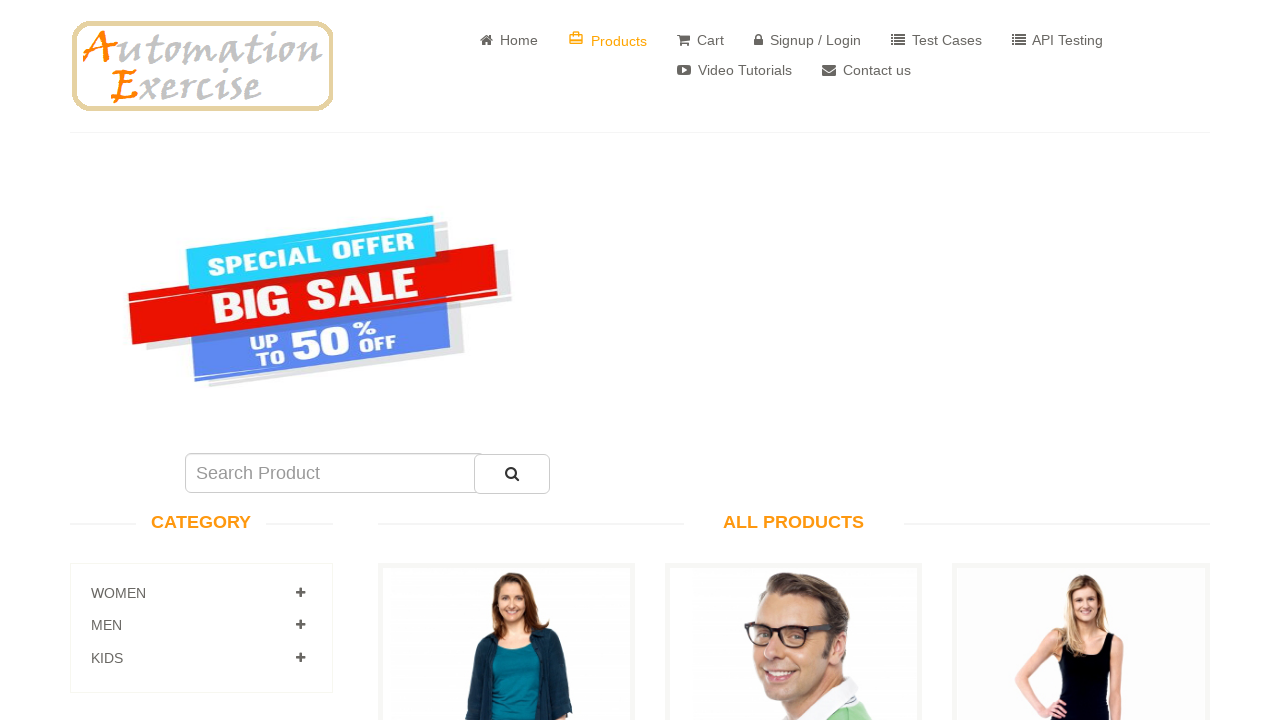

Products page loaded with features items visible
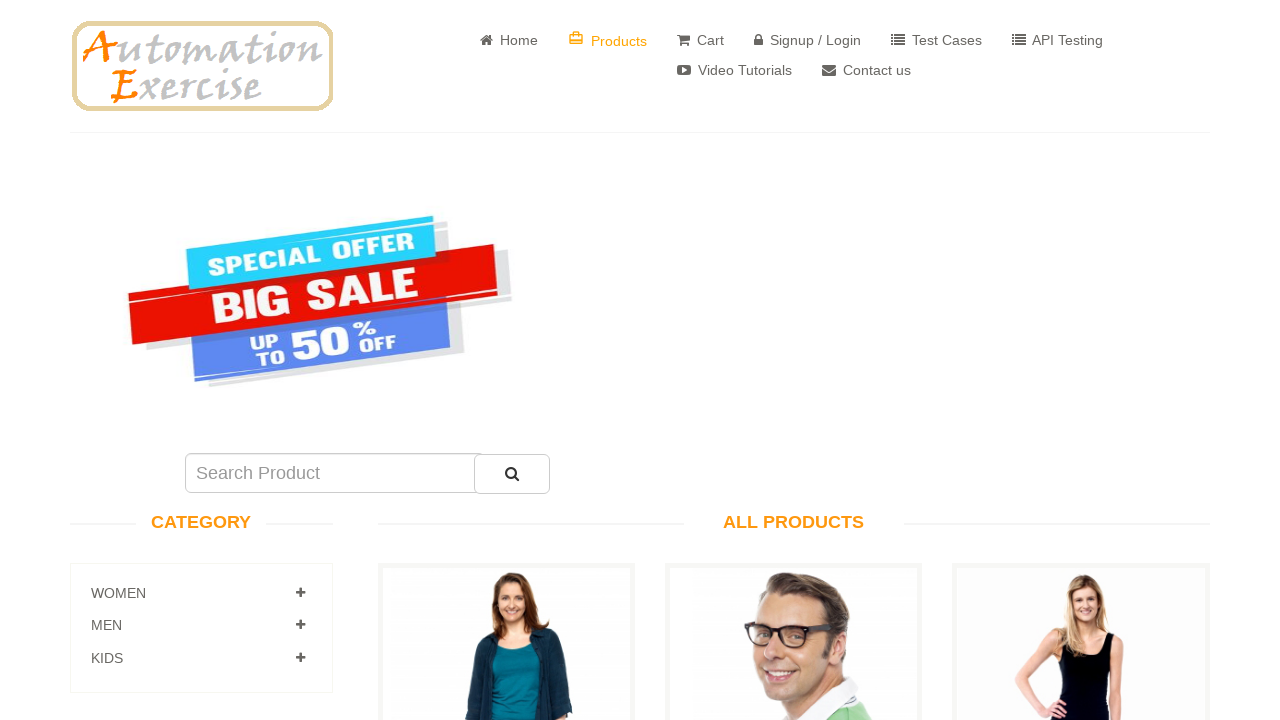

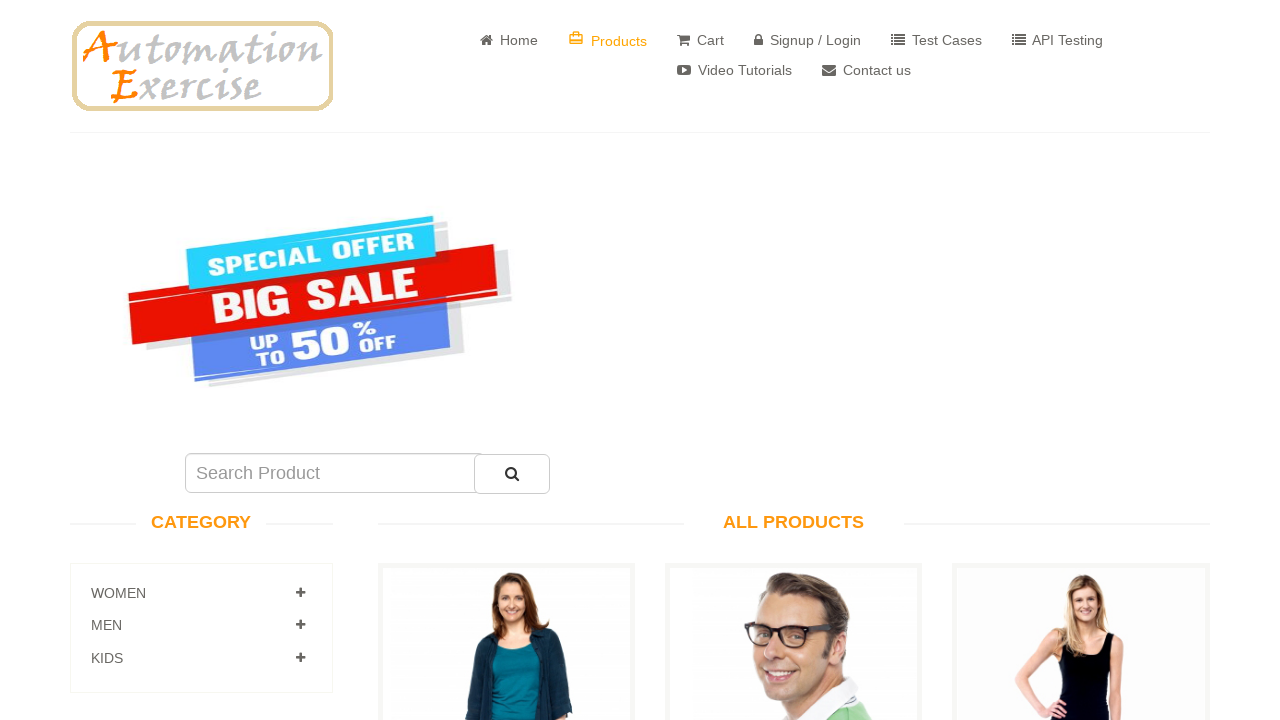